Tests scrollbar handling by navigating to a page with scrollable content and scrolling to reveal a hidden button

Starting URL: http://uitestingplayground.com/

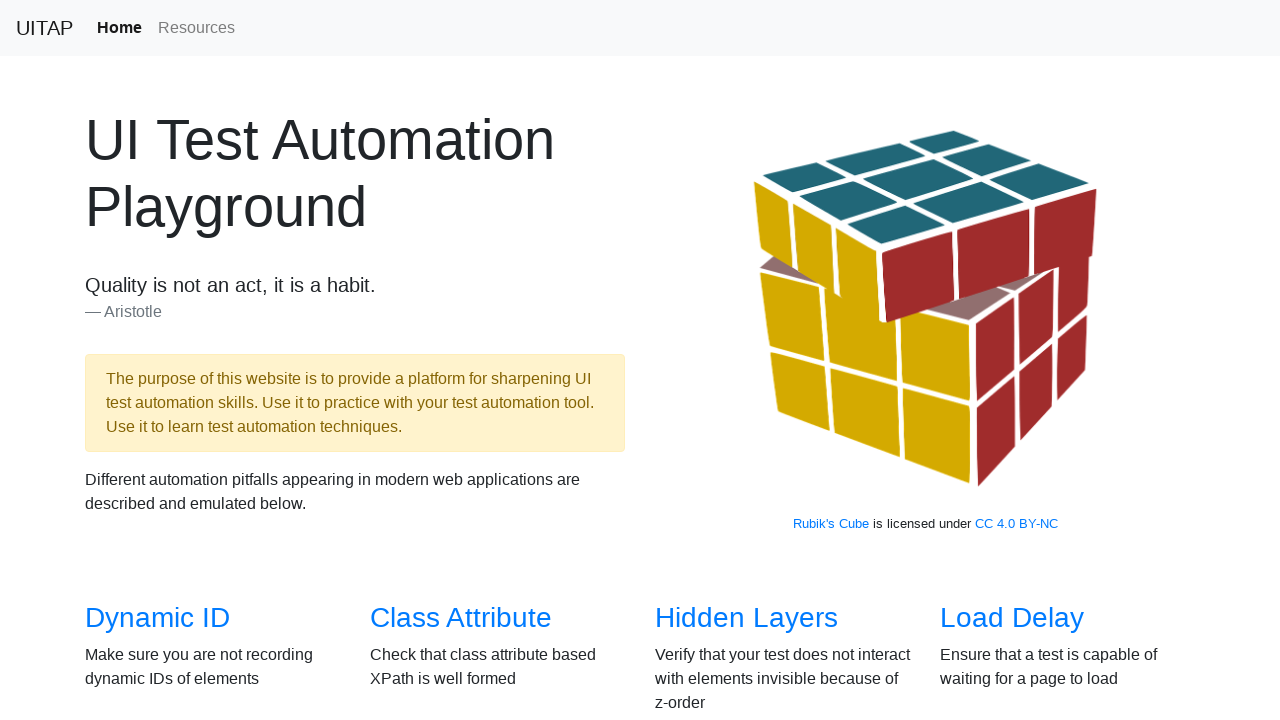

Clicked on Scrollbars link at (148, 361) on text=Scrollbars
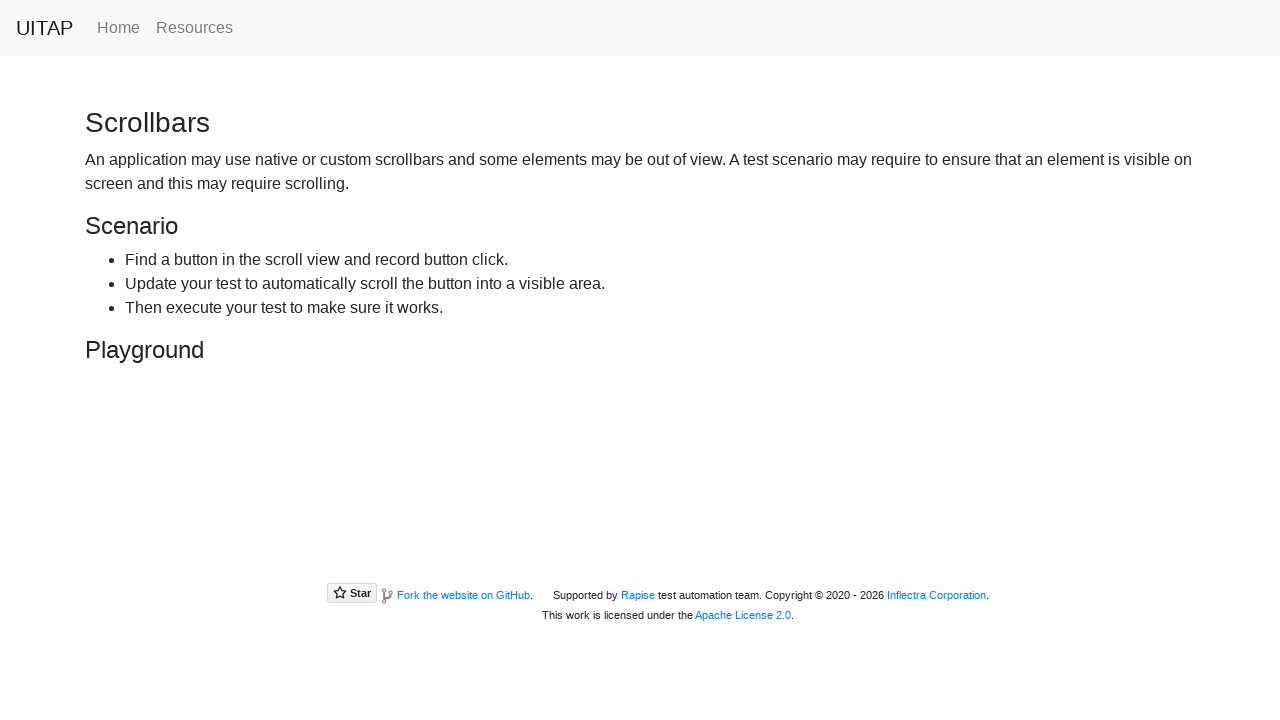

Scrolled hidden button into view
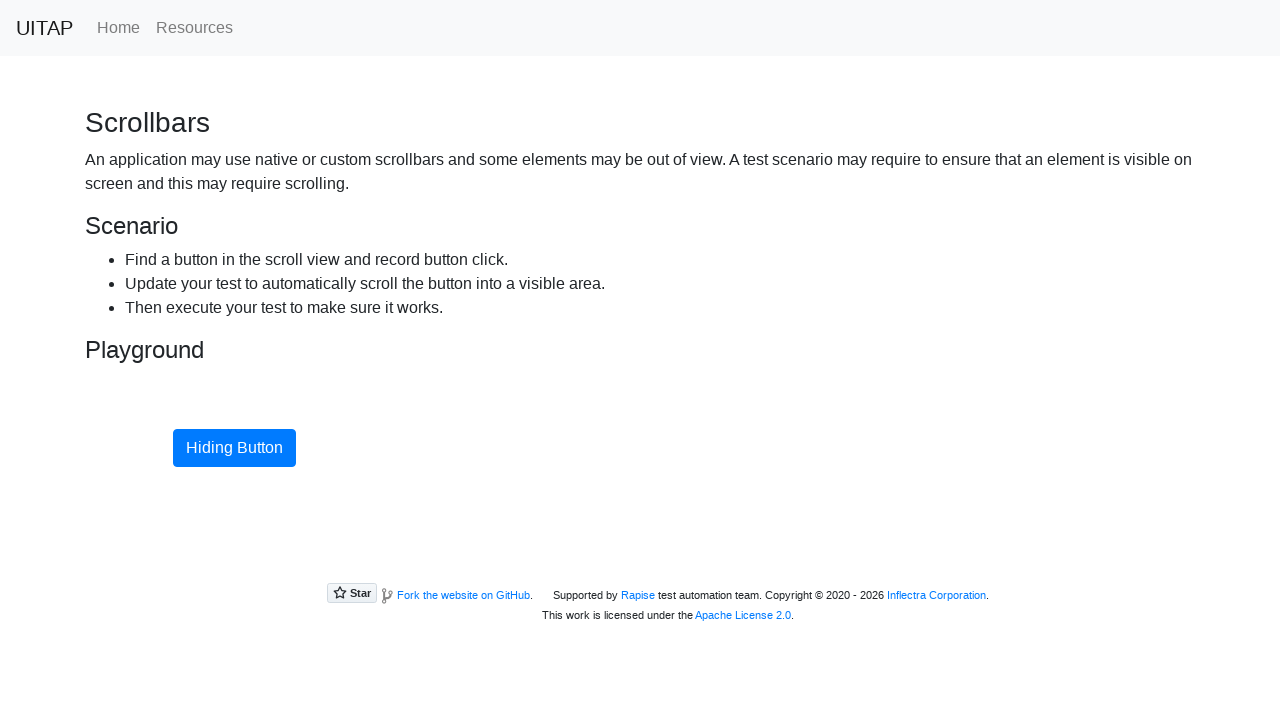

Verified hidden button is now visible
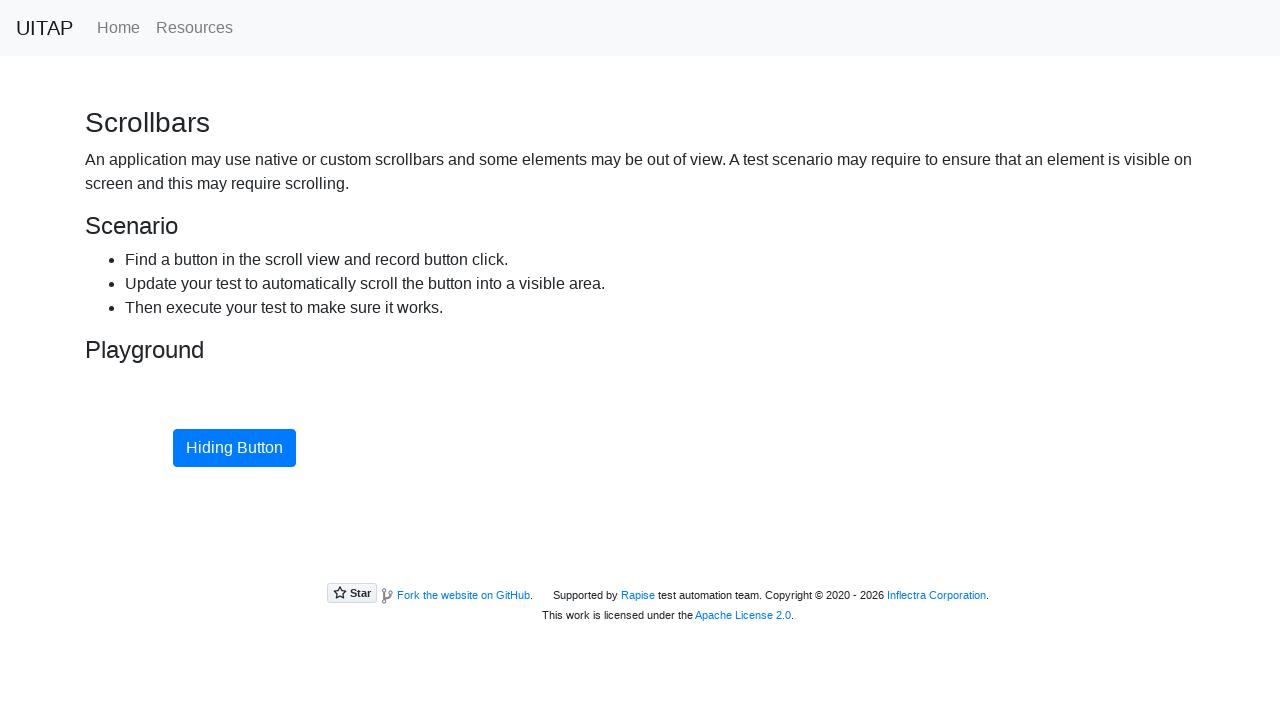

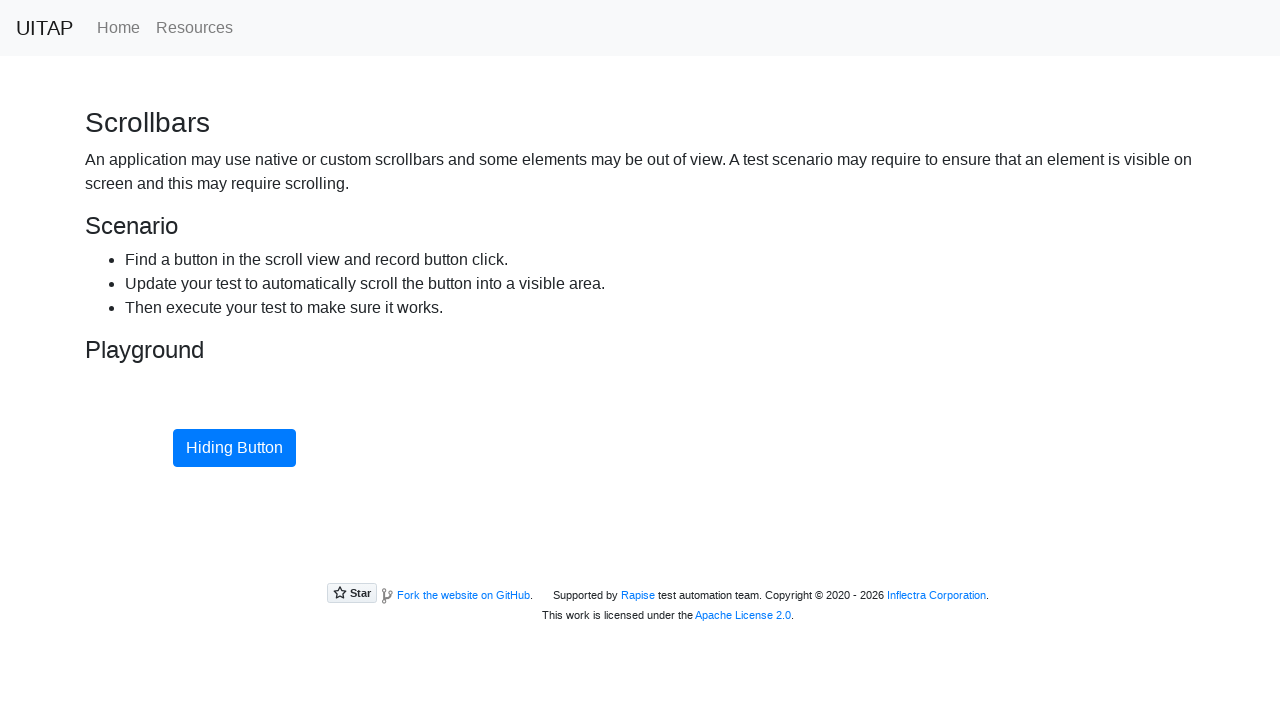